Tests that new todo items are appended to the bottom of the list and the count displays correctly.

Starting URL: https://demo.playwright.dev/todomvc

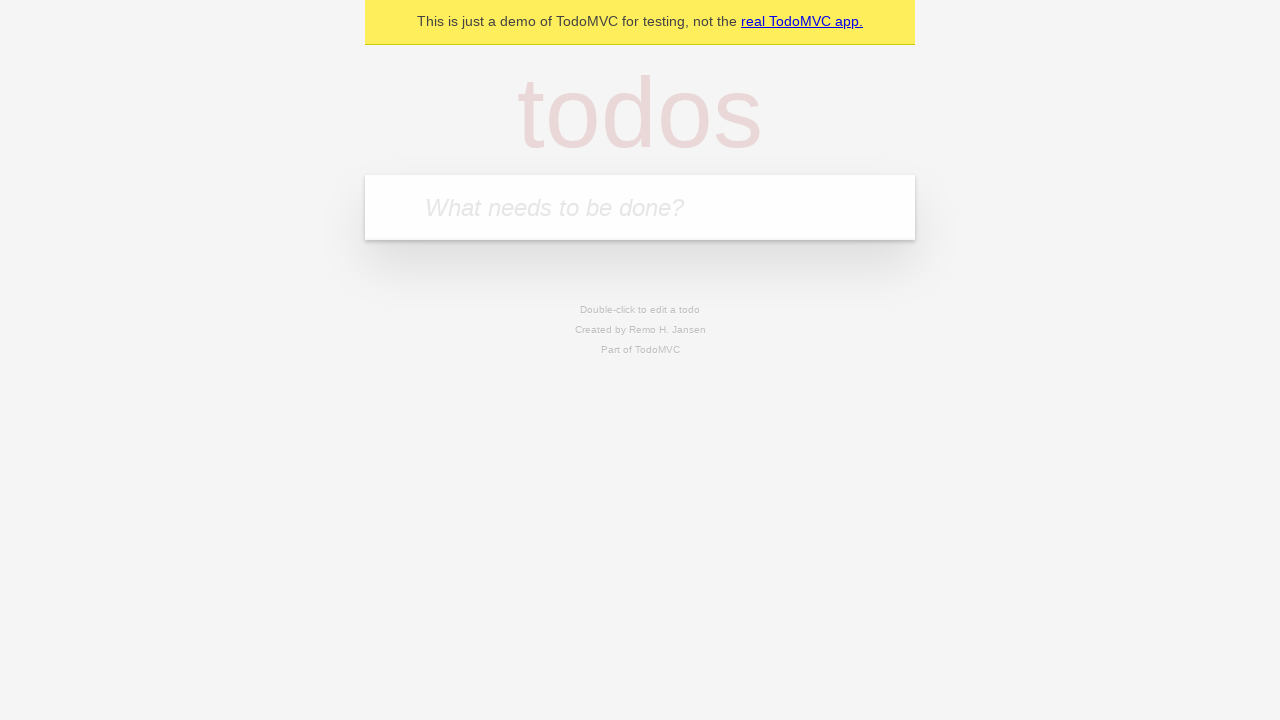

Filled new todo input with 'buy some cheese' on internal:attr=[placeholder="What needs to be done?"i]
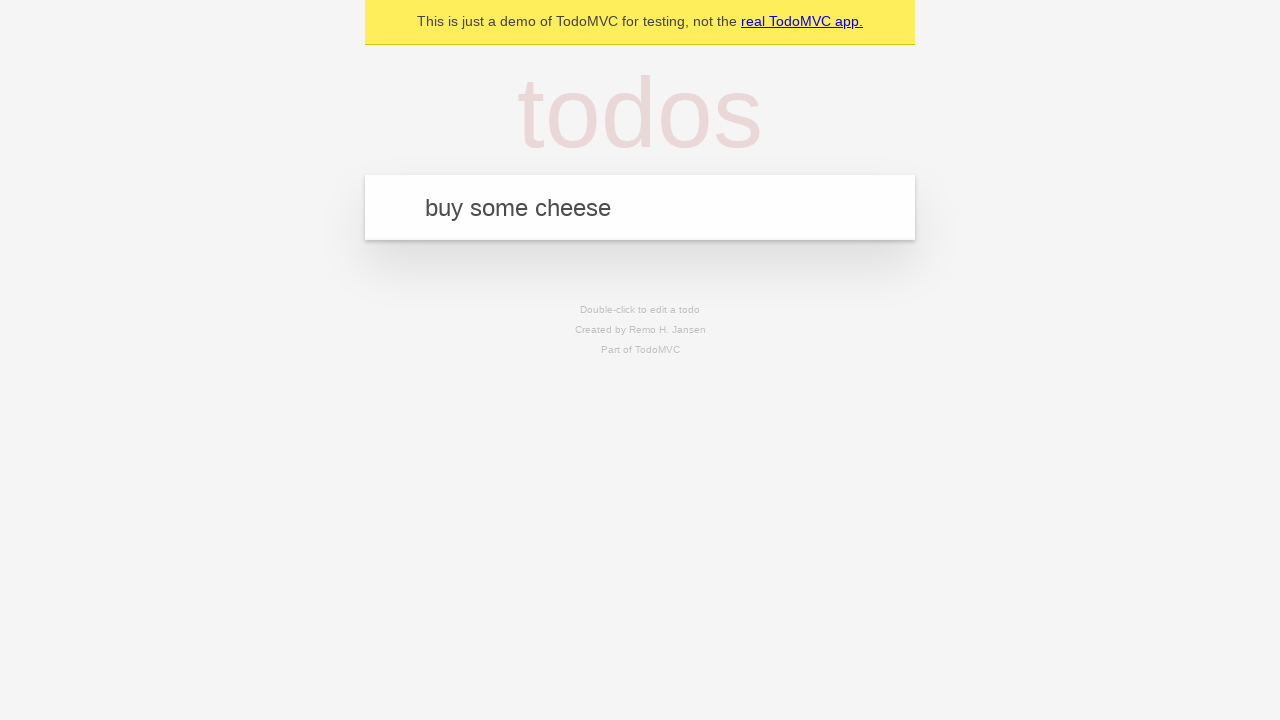

Pressed Enter to add 'buy some cheese' to the todo list on internal:attr=[placeholder="What needs to be done?"i]
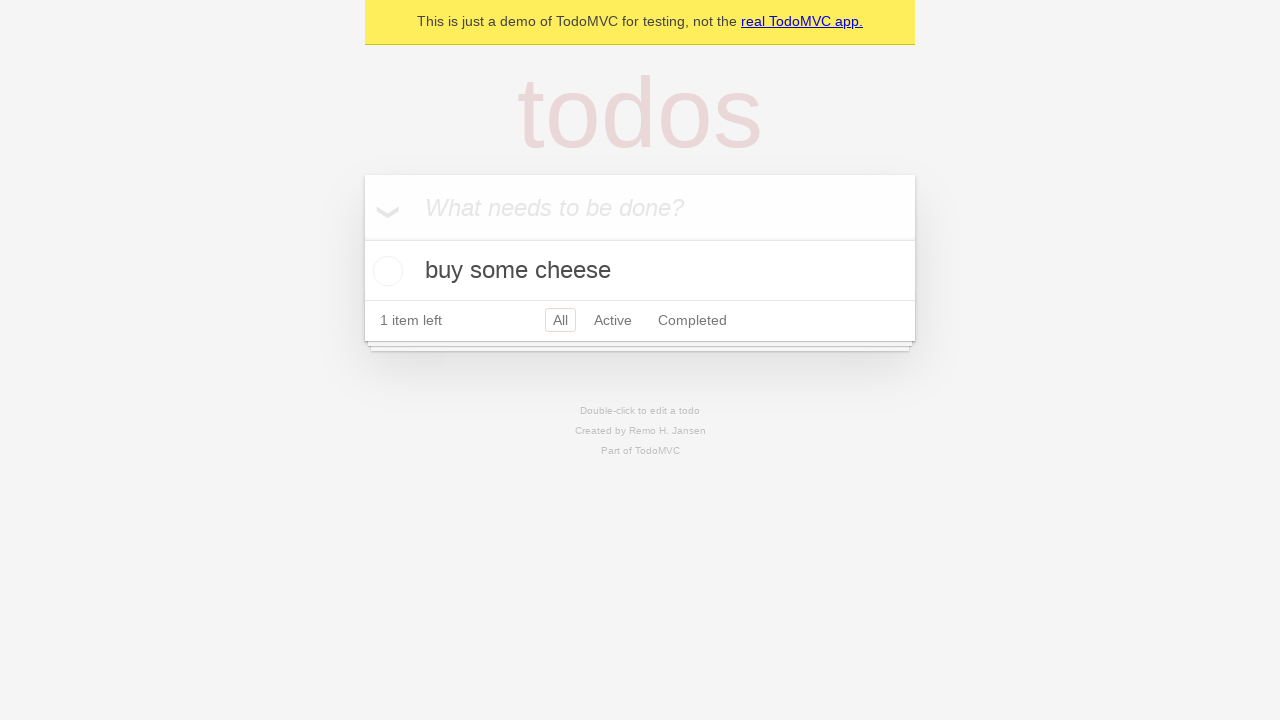

Filled new todo input with 'feed the cat' on internal:attr=[placeholder="What needs to be done?"i]
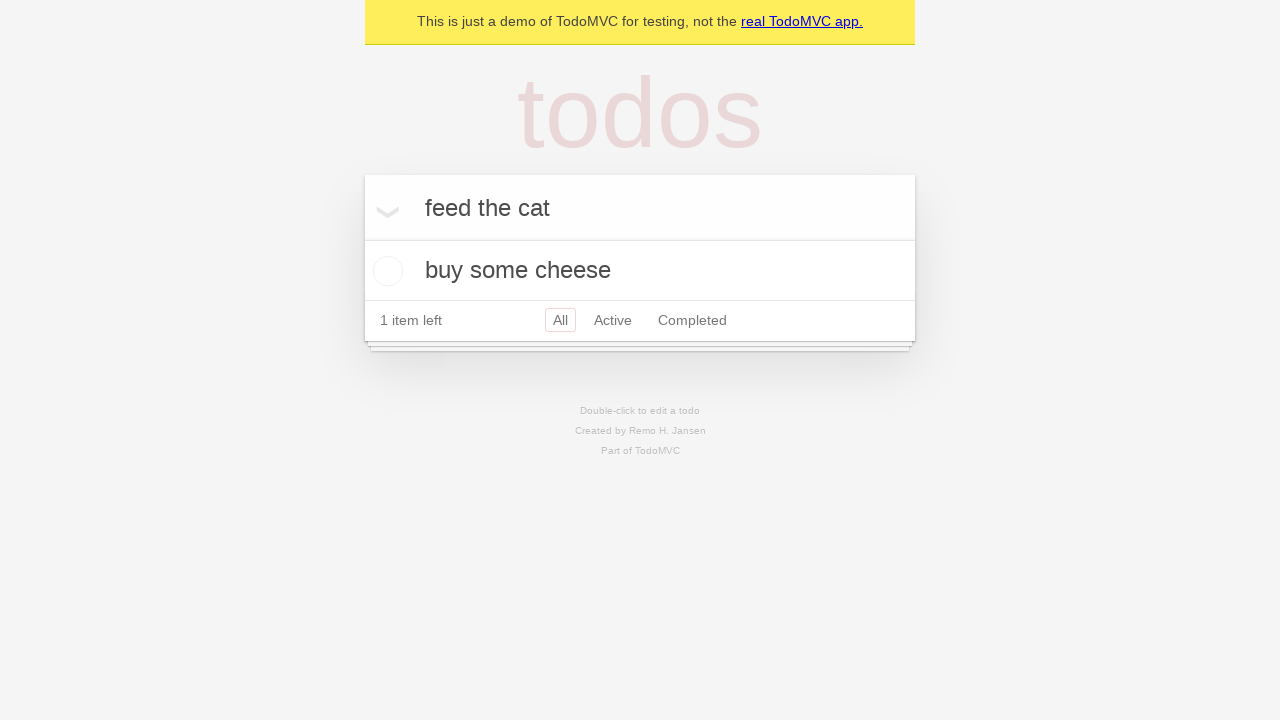

Pressed Enter to add 'feed the cat' to the todo list on internal:attr=[placeholder="What needs to be done?"i]
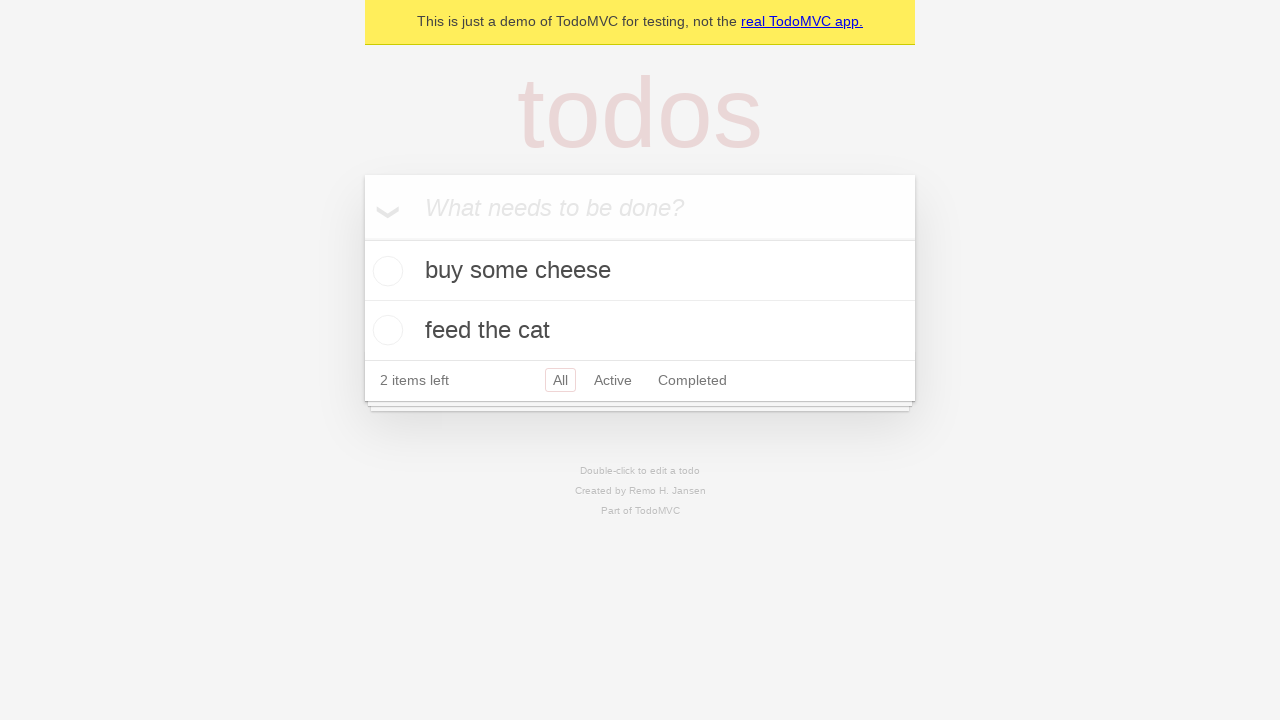

Filled new todo input with 'book a doctors appointment' on internal:attr=[placeholder="What needs to be done?"i]
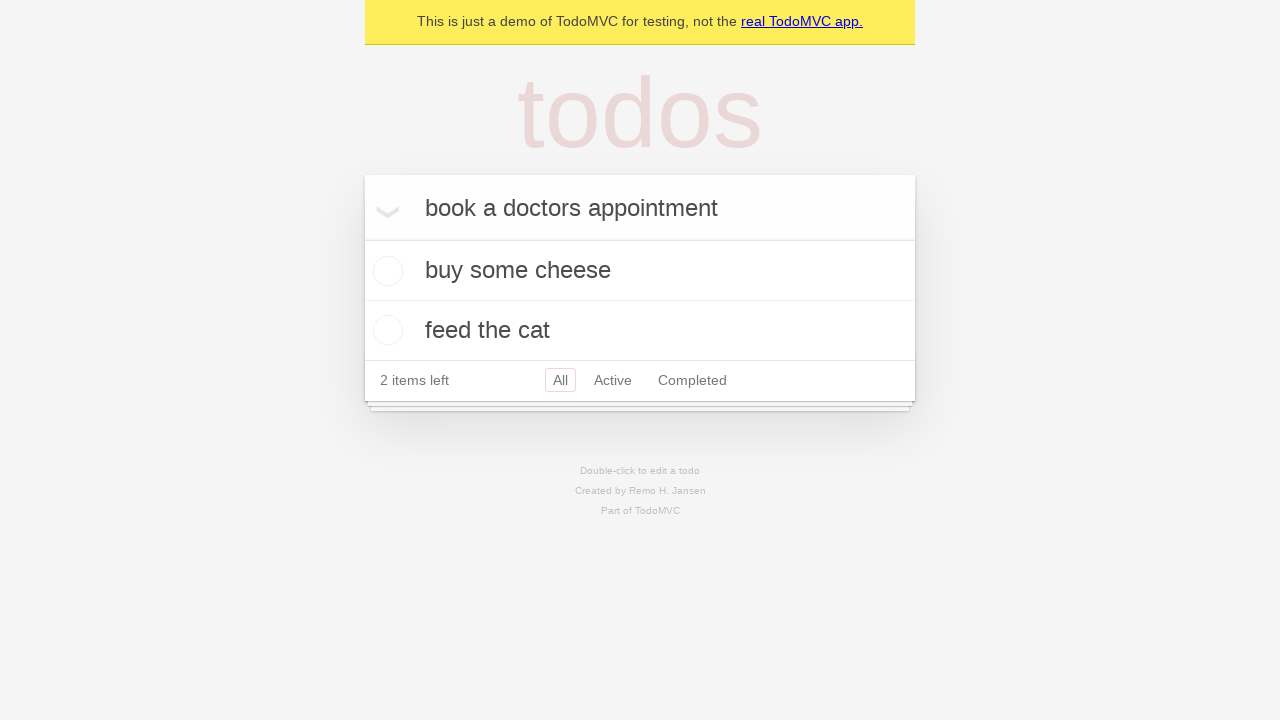

Pressed Enter to add 'book a doctors appointment' to the todo list on internal:attr=[placeholder="What needs to be done?"i]
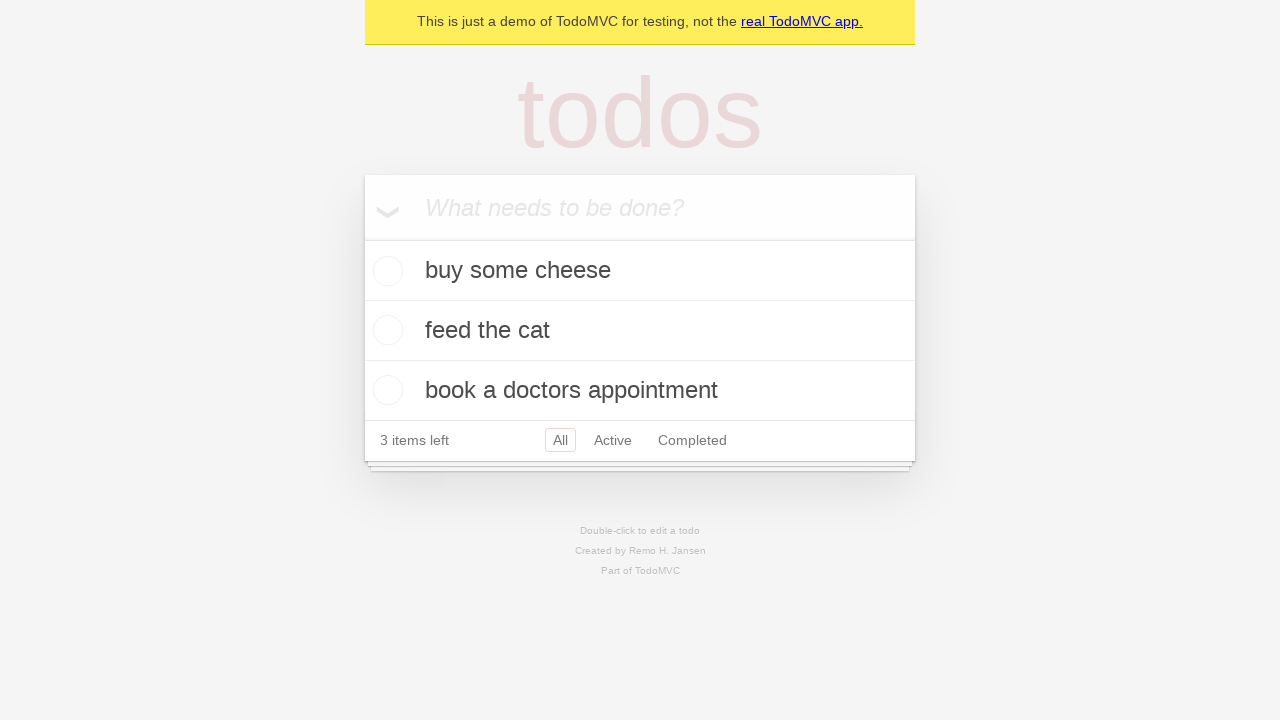

Verified that all 3 todo items were added and count displays '3 items left'
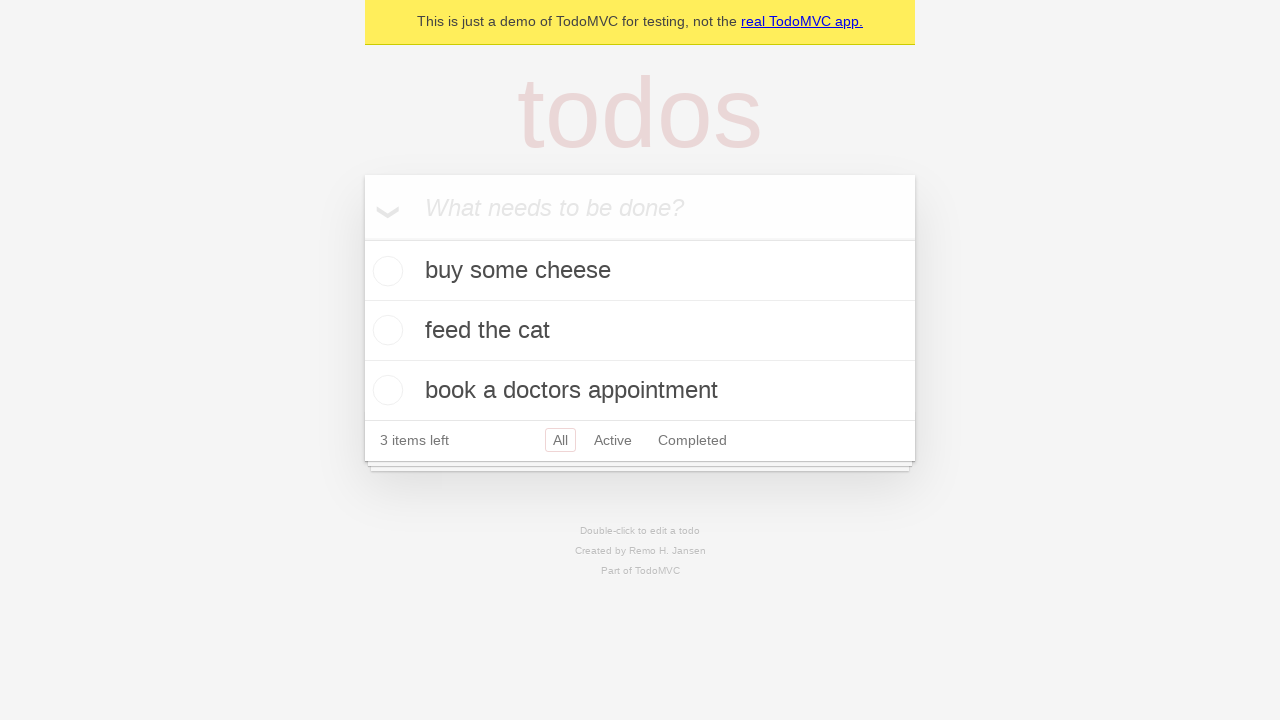

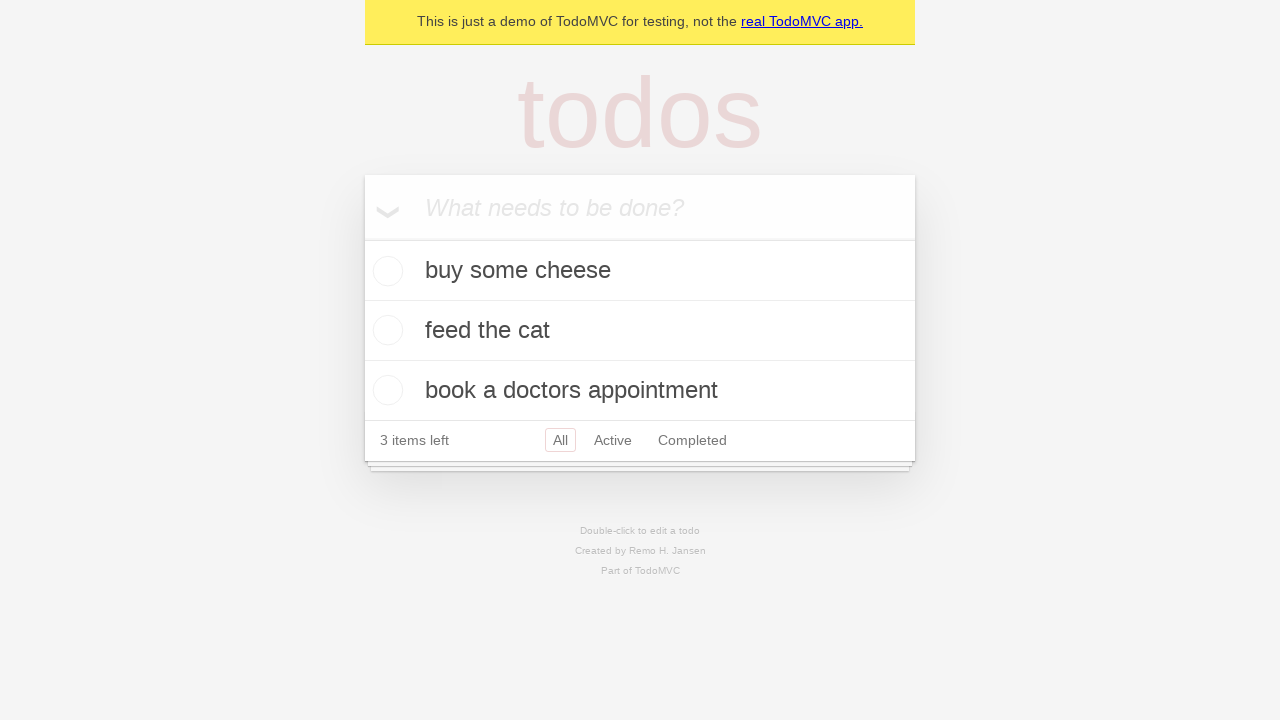